Tests an e-commerce flow by searching for products, adding them to cart, and completing the checkout process with country selection and agreement checkbox

Starting URL: https://rahulshettyacademy.com/seleniumPractise/#/

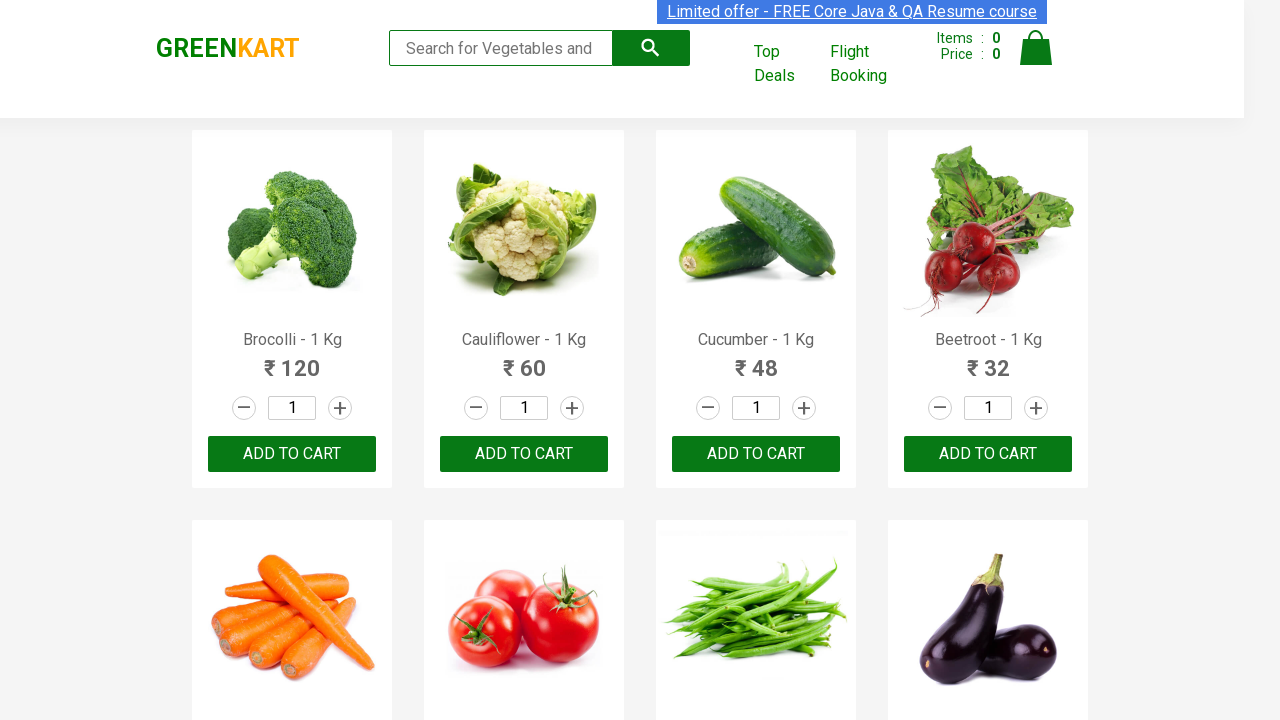

Filled search field with 'ca' to find products on .search-keyword
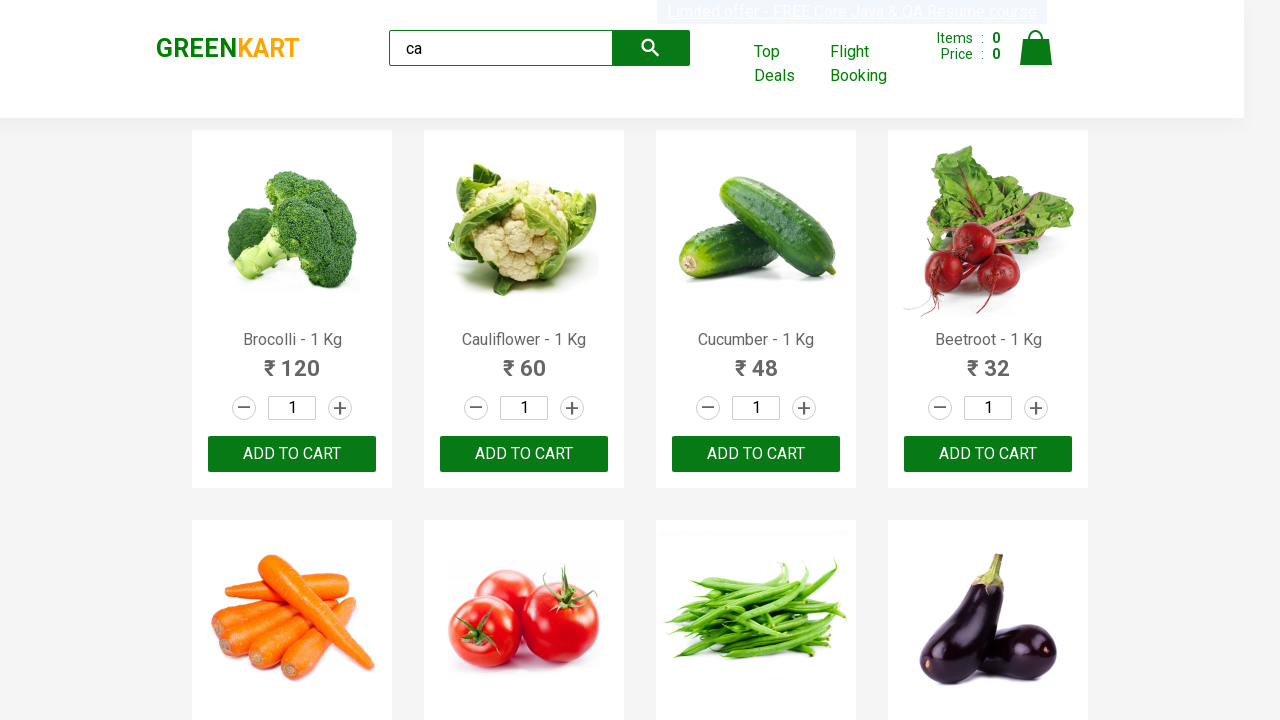

Waited for search results to load
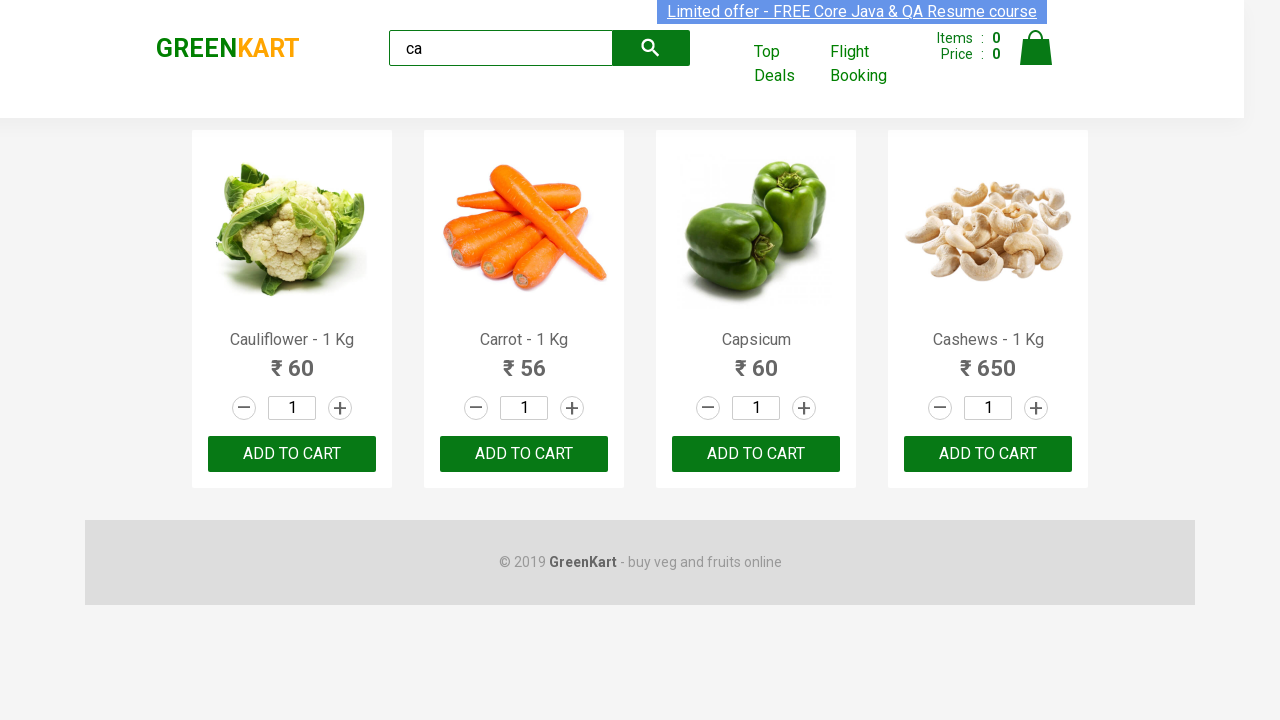

Added third visible product to cart at (756, 454) on .product:visible >> nth=2 >> button:has-text("ADD TO CART")
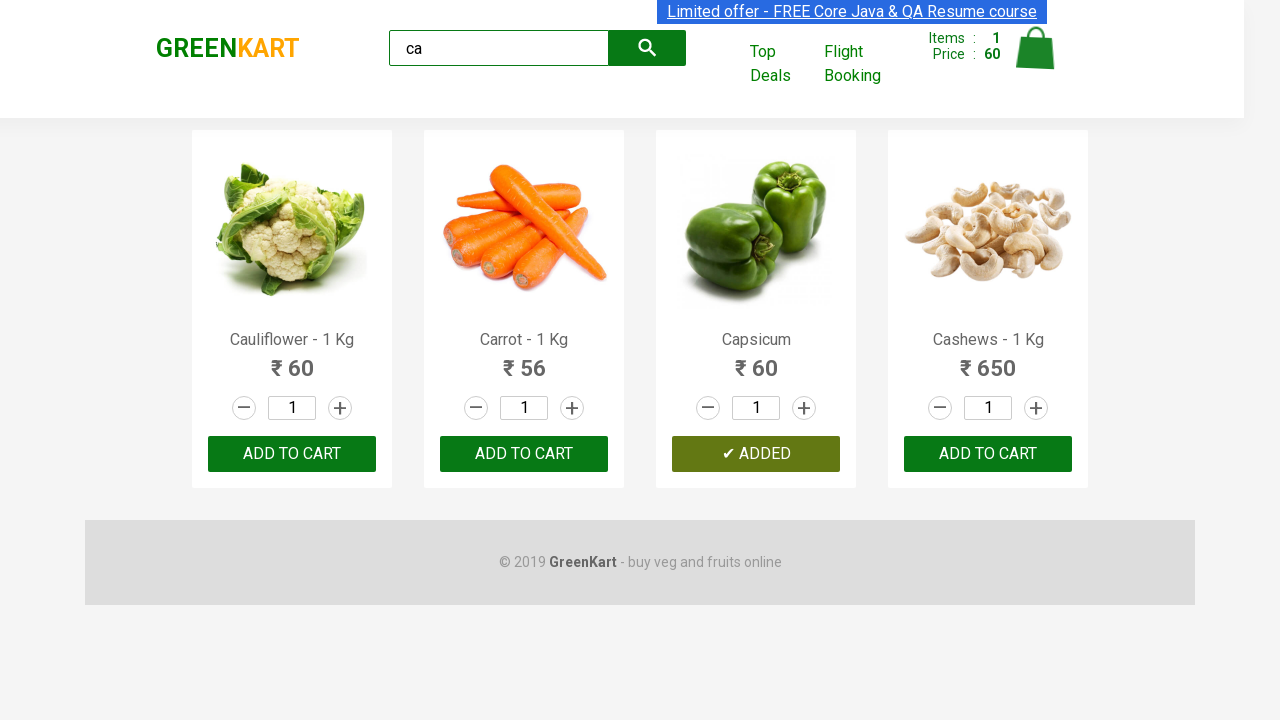

Found and added Cashews product to cart at (988, 454) on .products .product >> nth=3 >> button
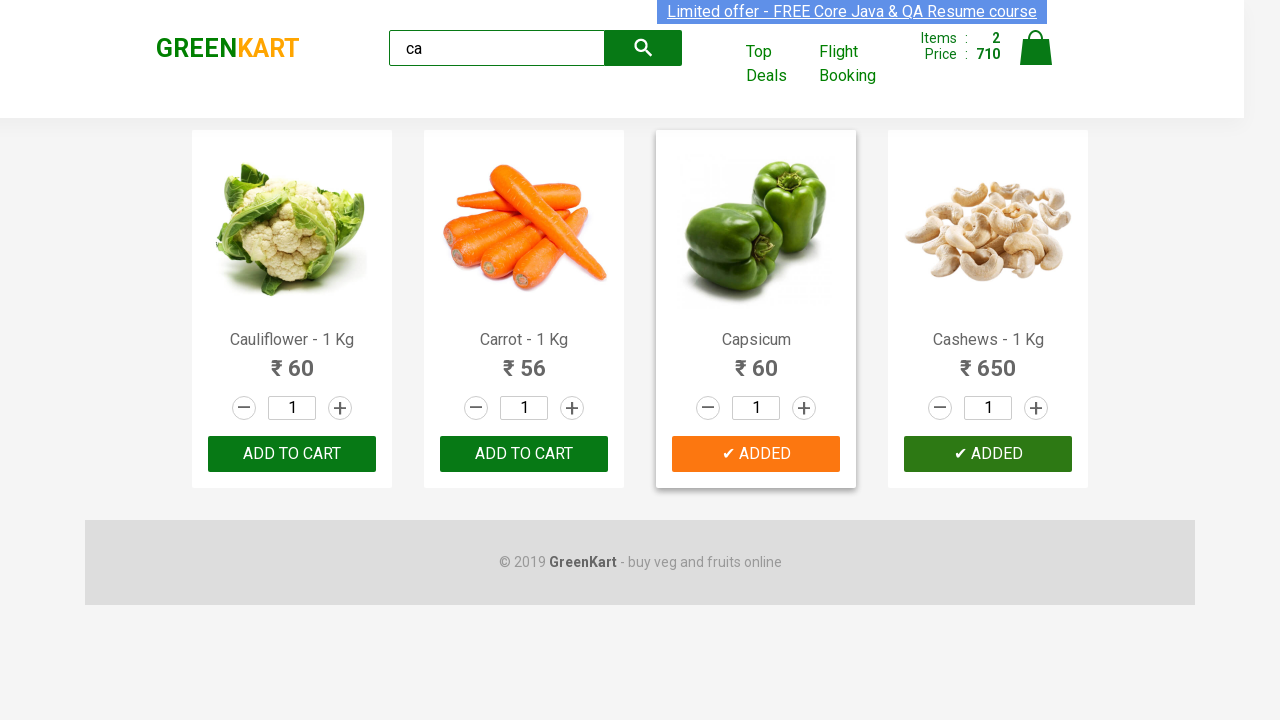

Clicked on cart icon to view cart at (1036, 59) on a.cart-icon
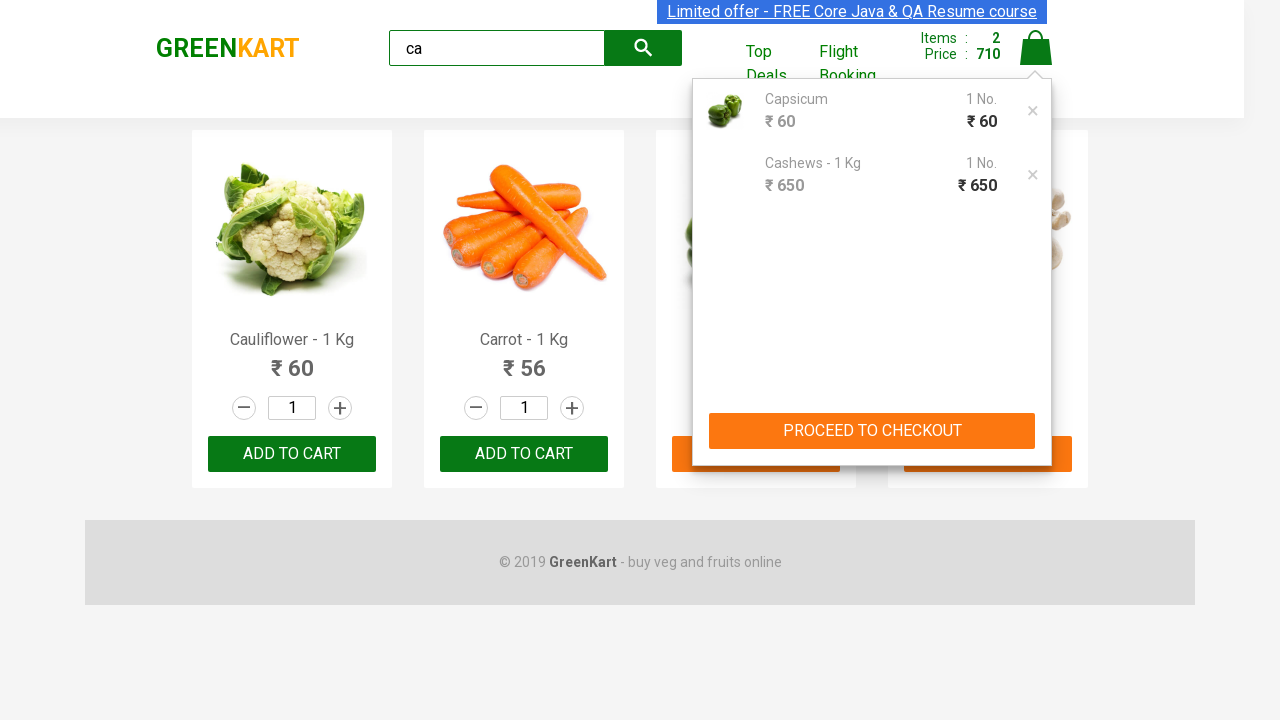

Clicked PROCEED TO CHECKOUT button at (872, 431) on button:has-text("PROCEED TO CHECKOUT")
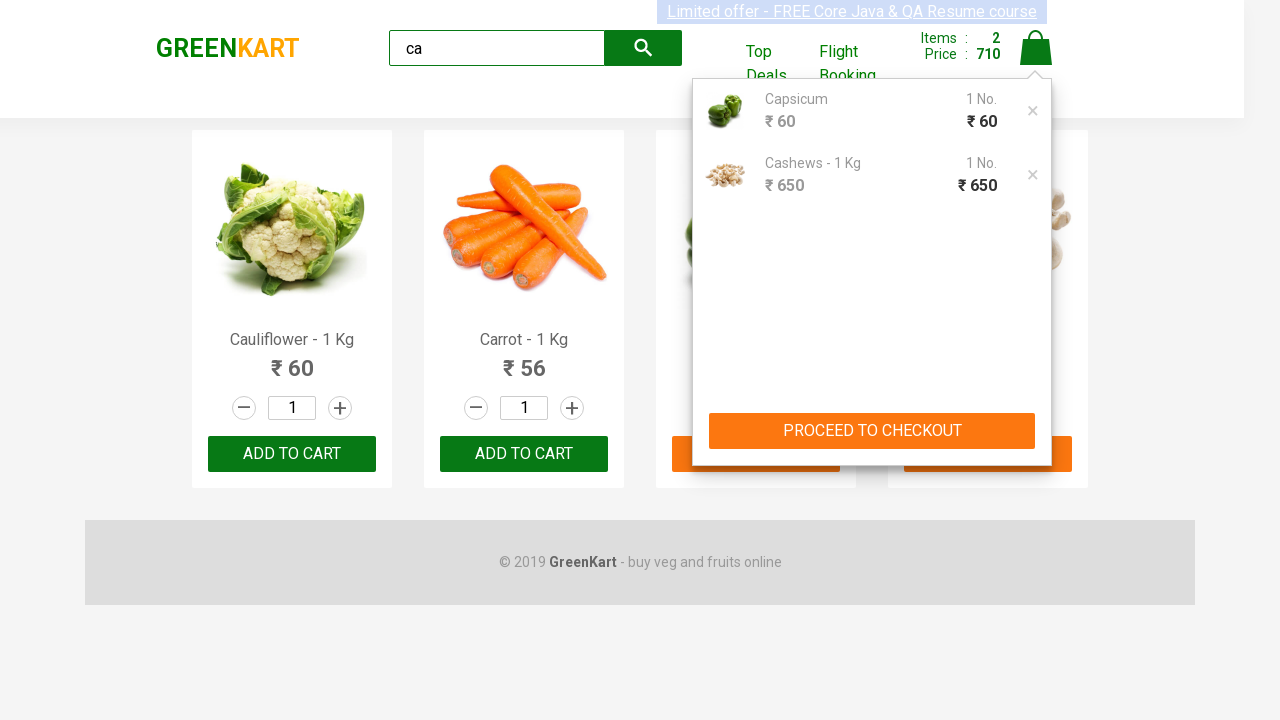

Clicked Place Order button at (1036, 491) on button:has-text("Place Order")
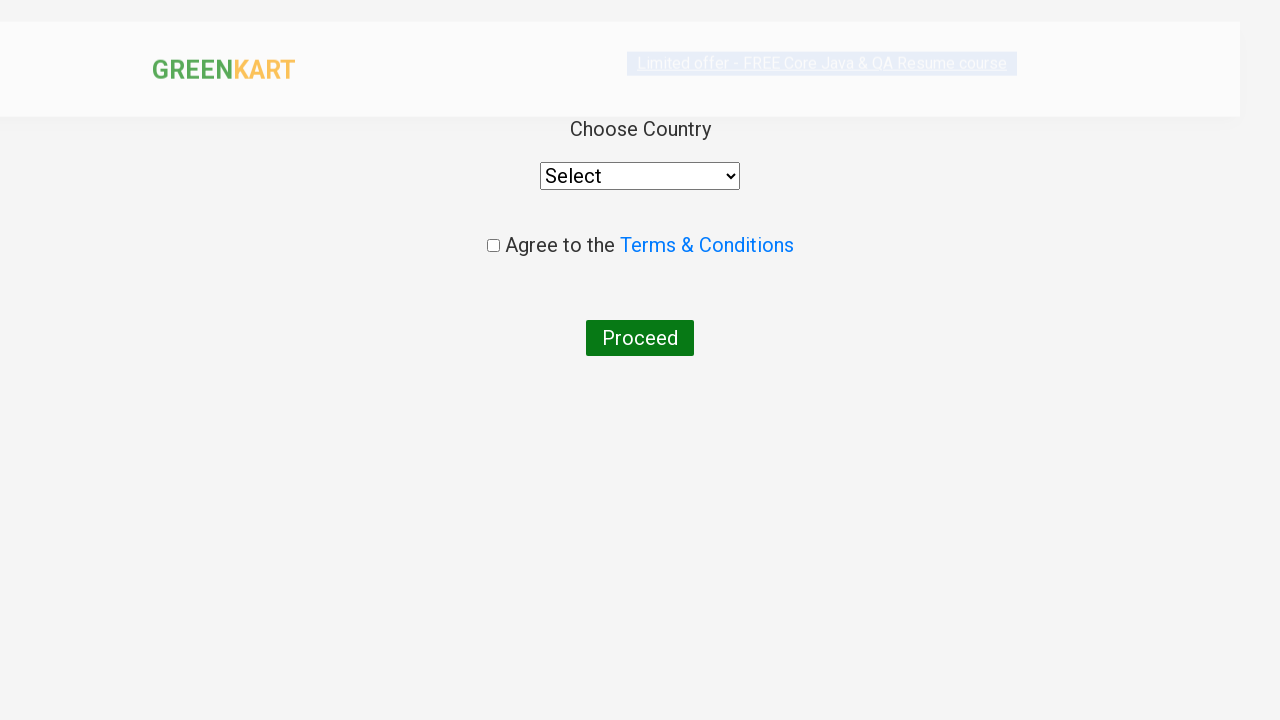

Selected India from country dropdown on select
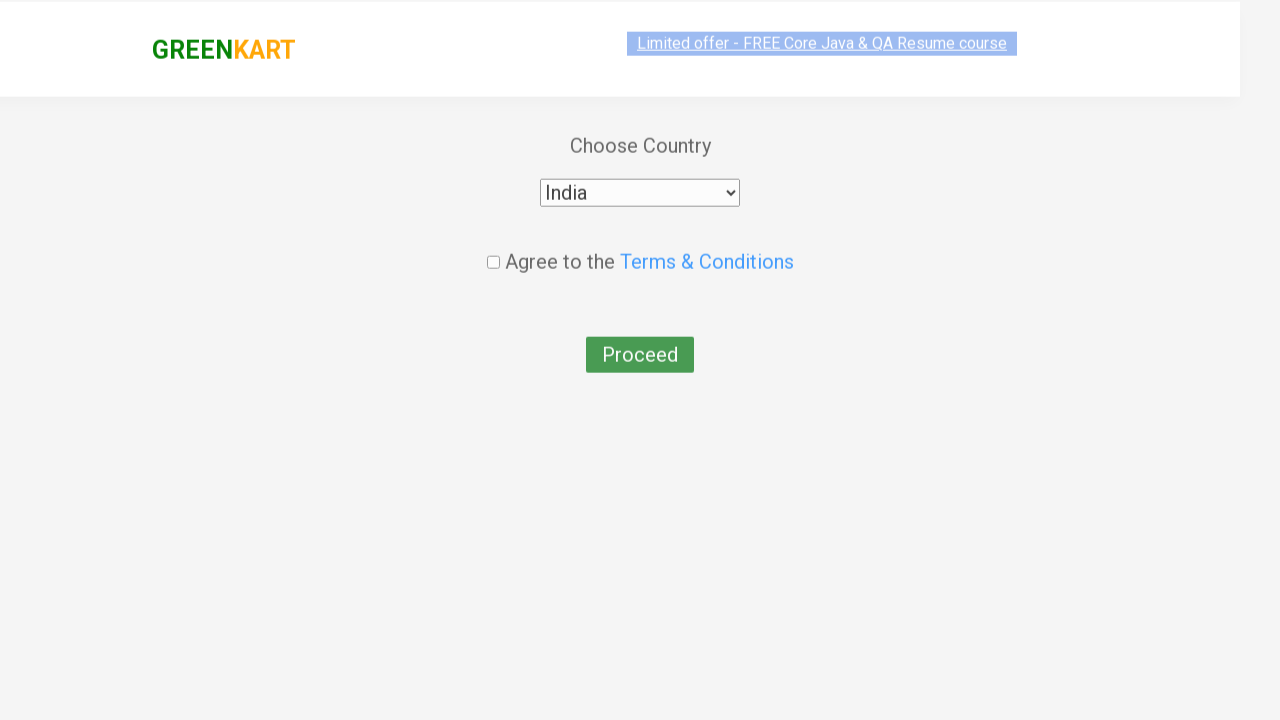

Checked agreement checkbox at (493, 246) on .chkAgree
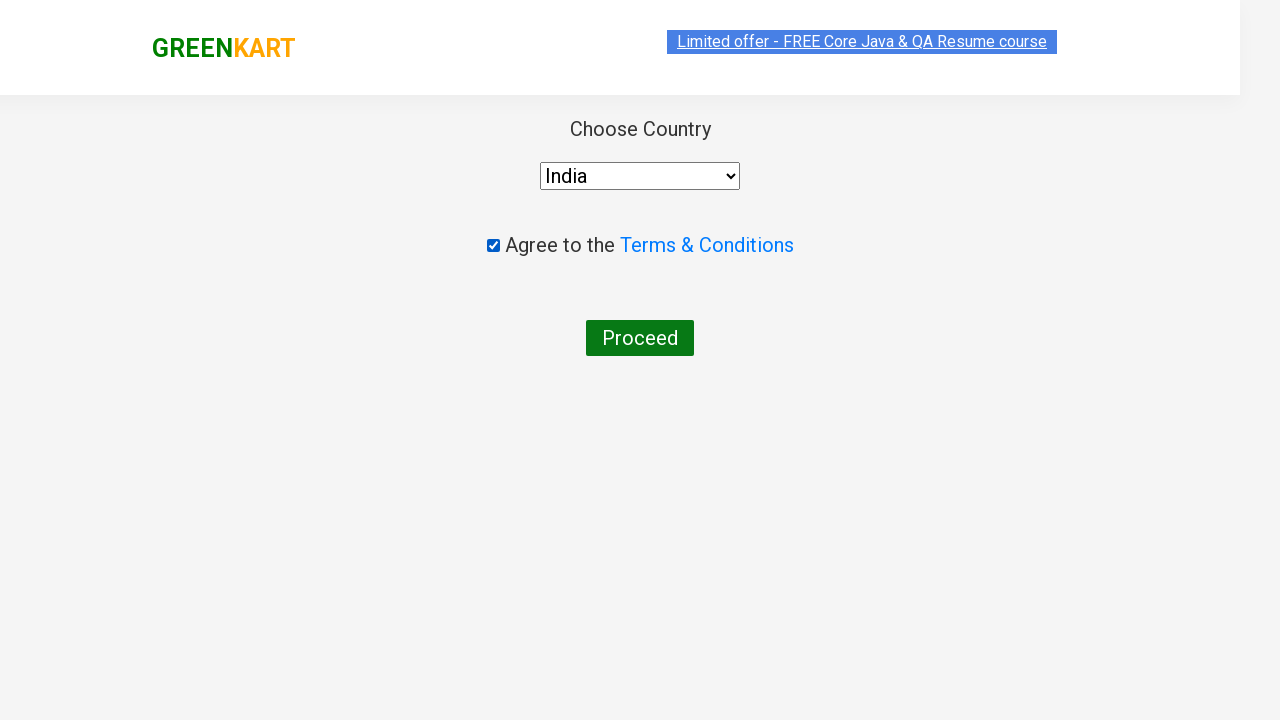

Clicked final button to complete order at (640, 338) on button
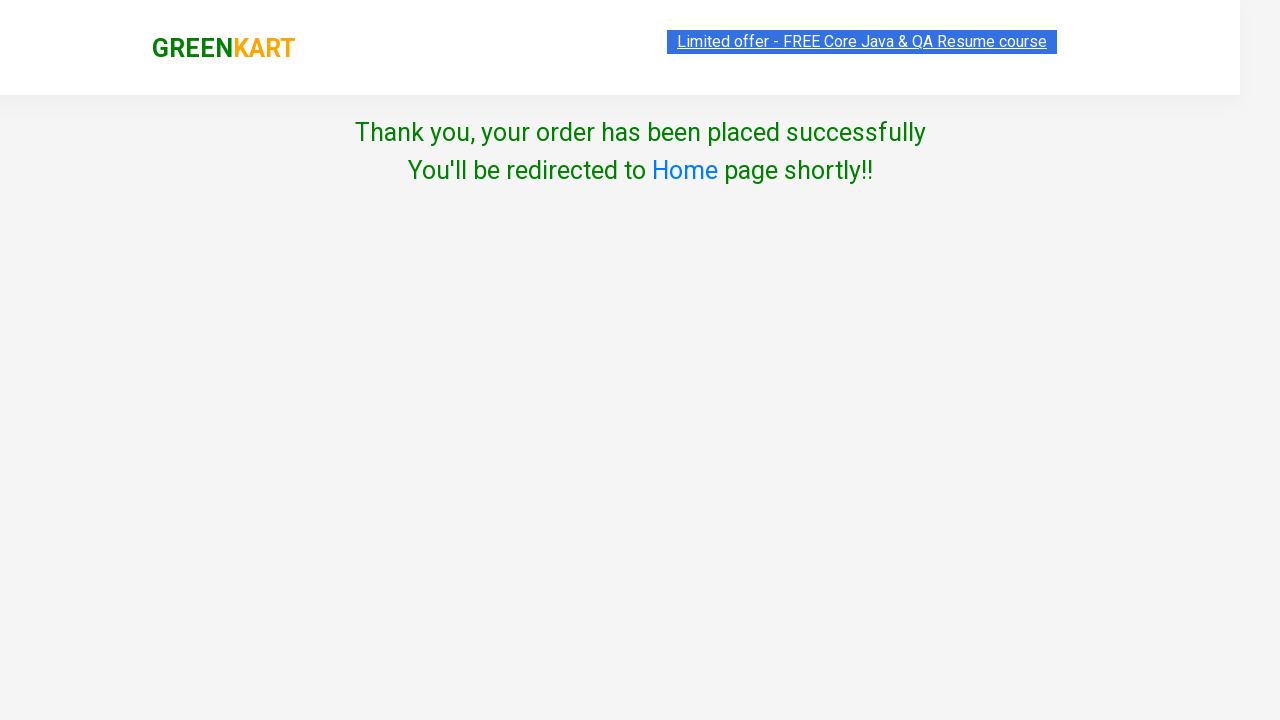

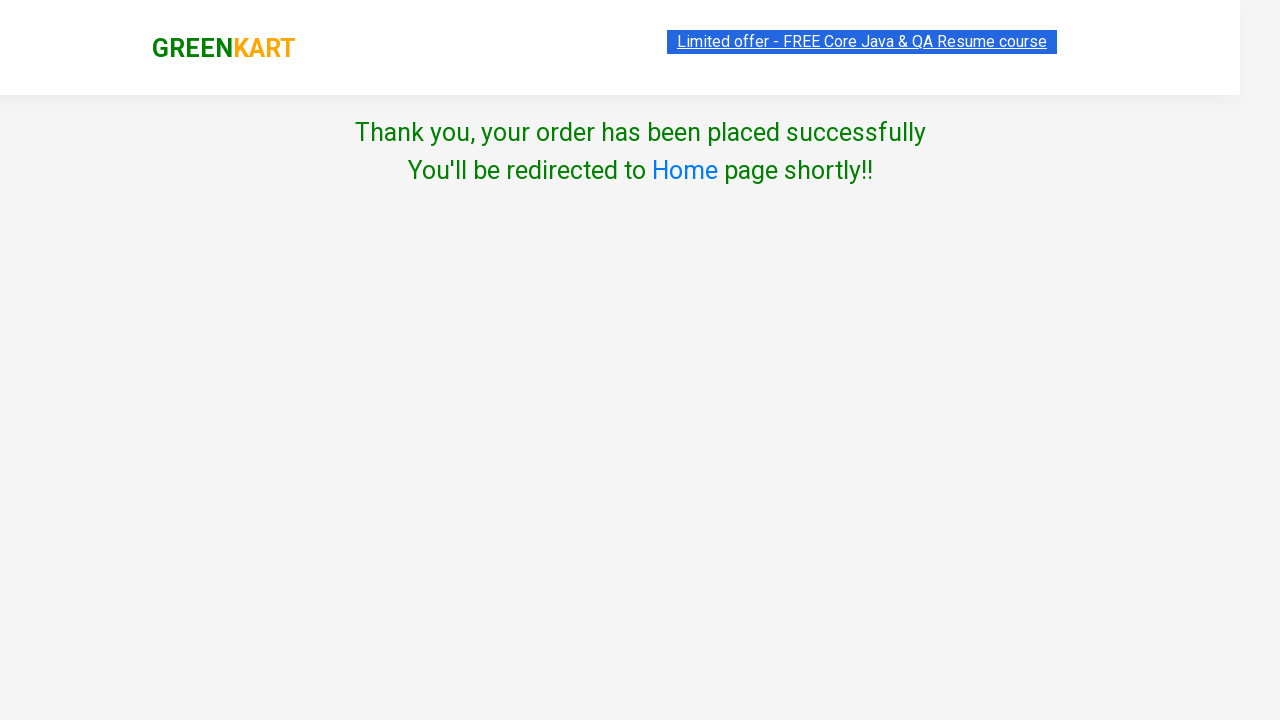